Solves a math puzzle by extracting a value from an element's attribute, computing a formula result, filling in the answer, checking a checkbox, selecting a radio button, and submitting the form.

Starting URL: http://suninjuly.github.io/get_attribute.html

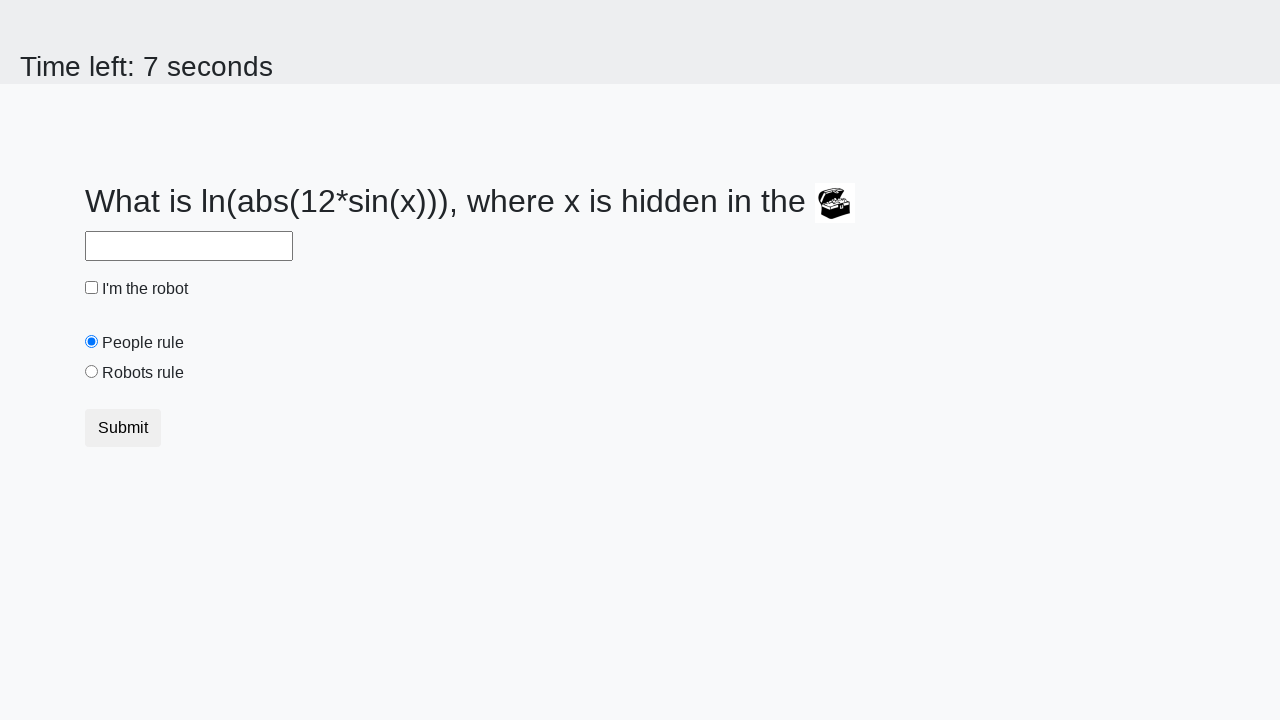

Located the treasure element with hidden valuex attribute
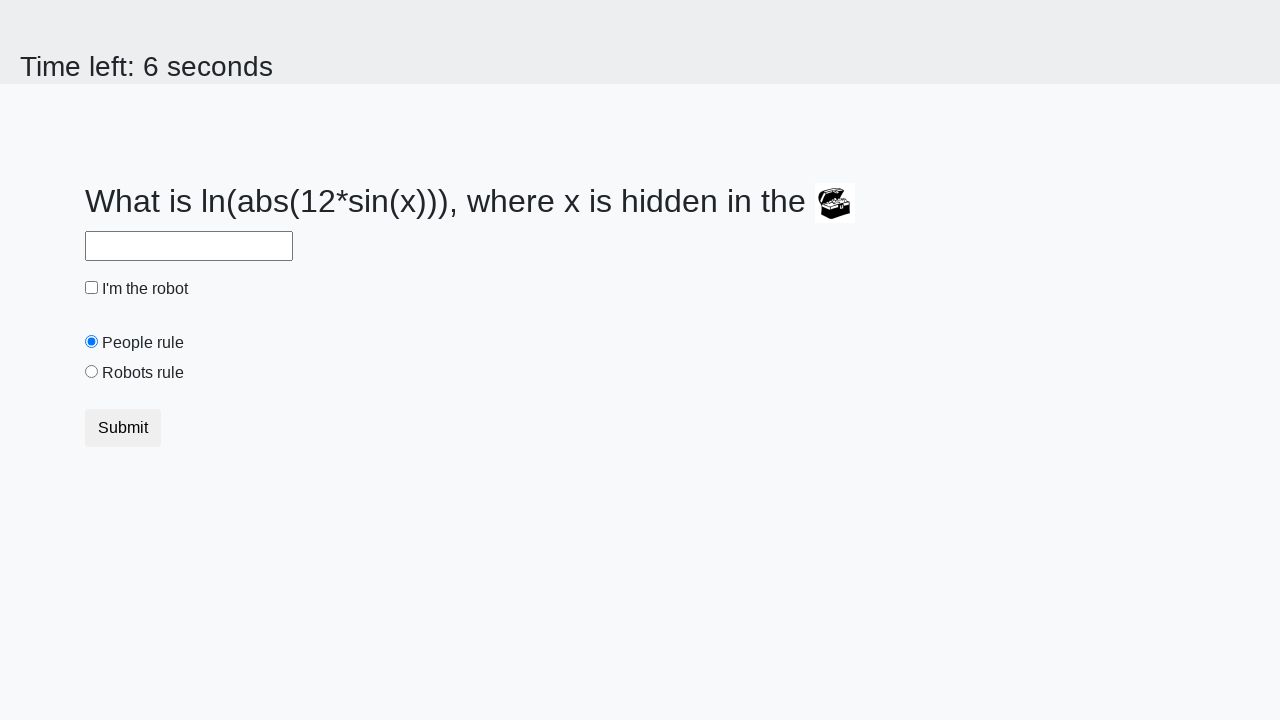

Extracted valuex attribute from treasure element: 661
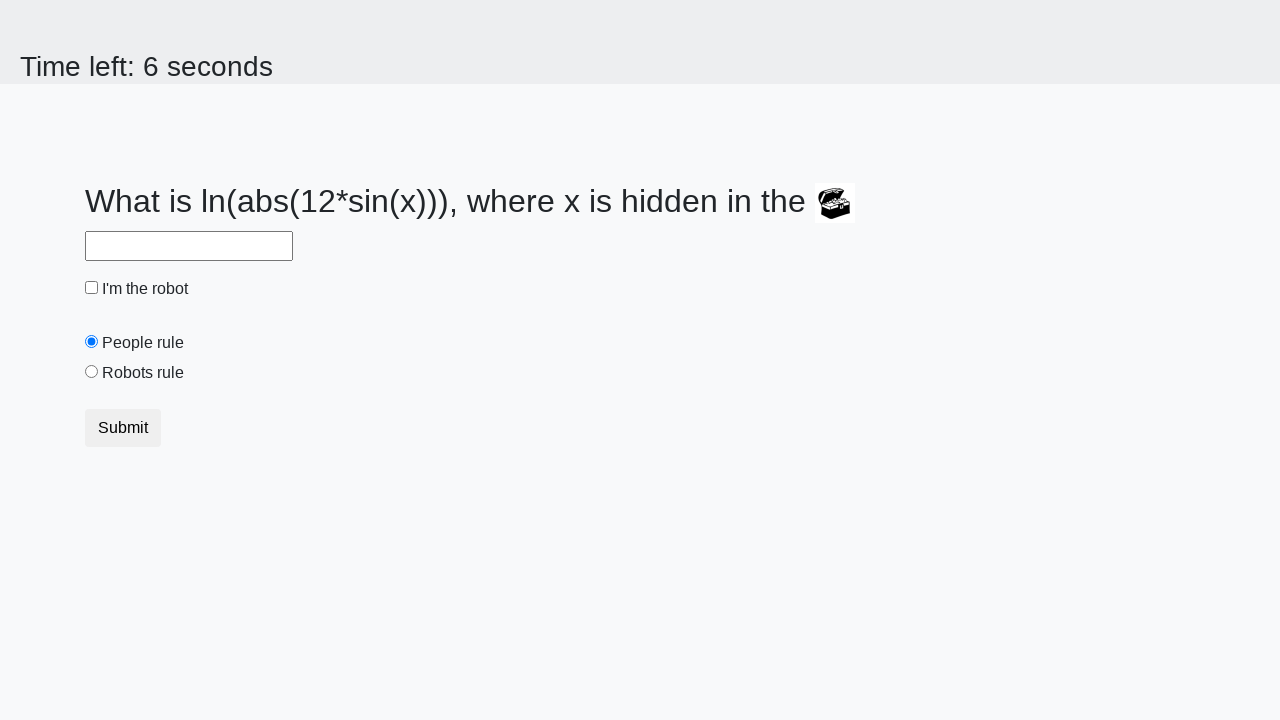

Calculated formula result using log(abs(12 * sin(661))): 2.4375747338875007
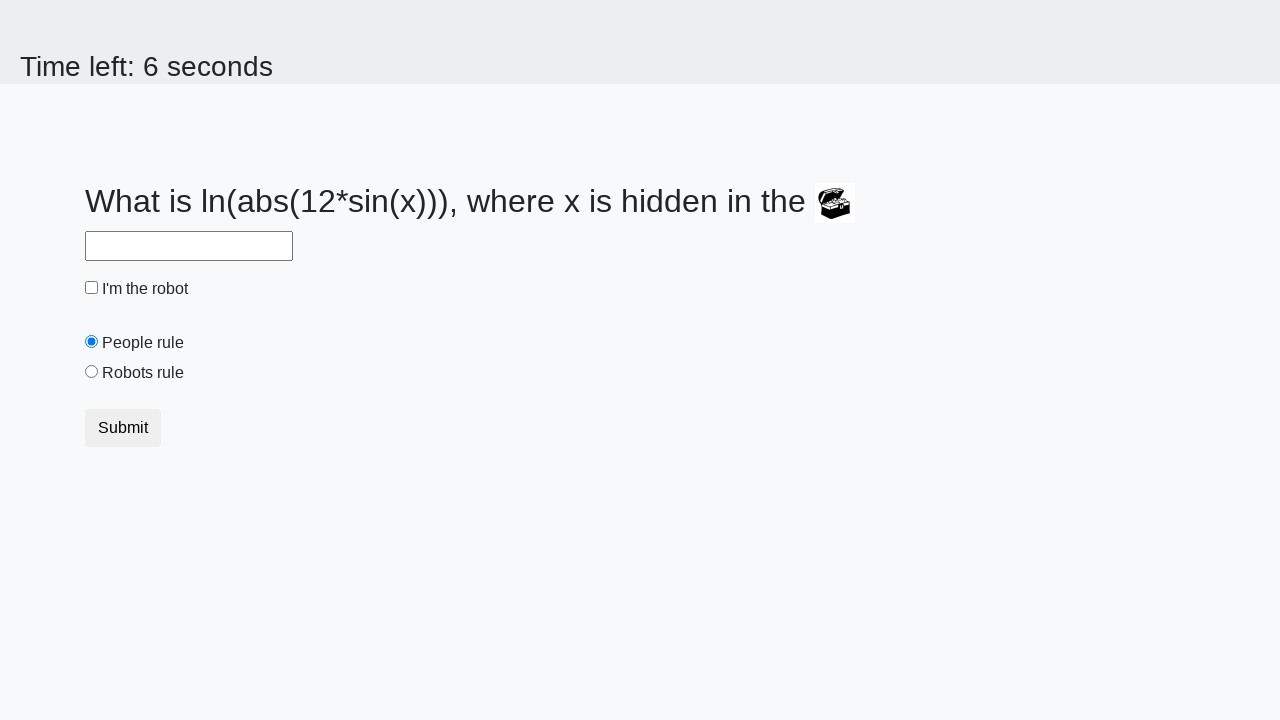

Filled answer field with calculated value: 2.4375747338875007 on #answer
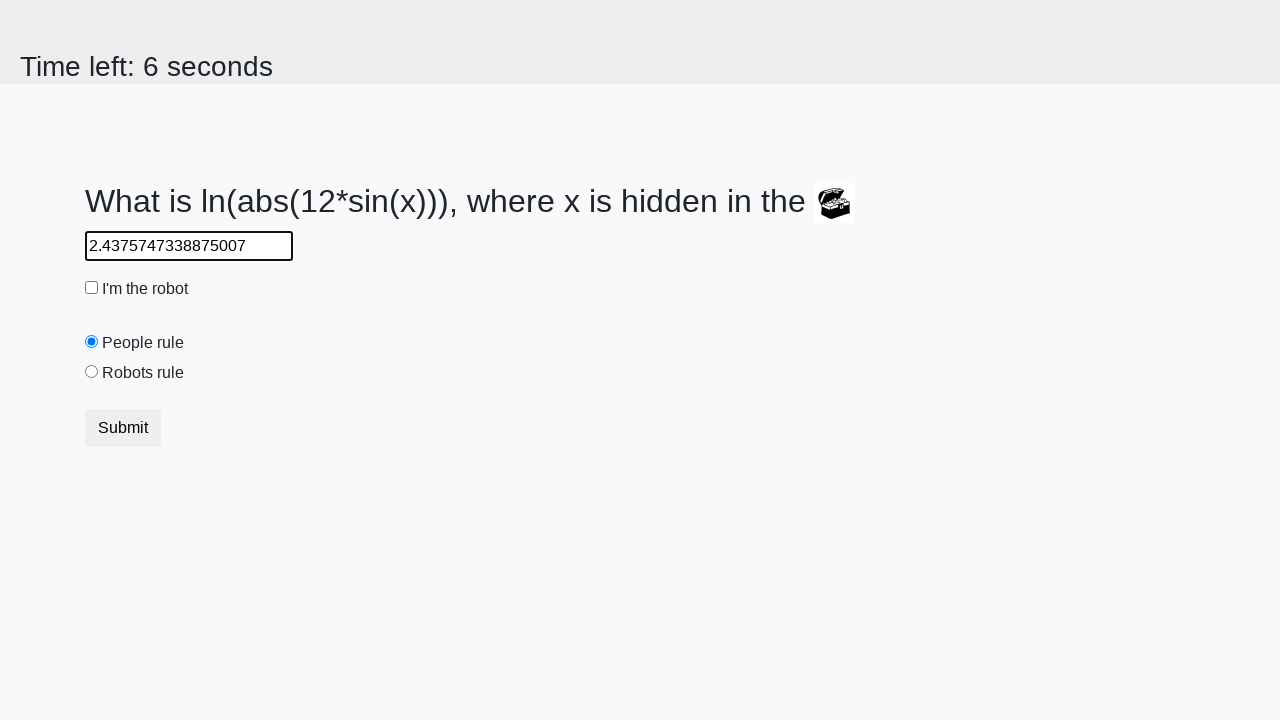

Checked the robot checkbox at (92, 288) on #robotCheckbox
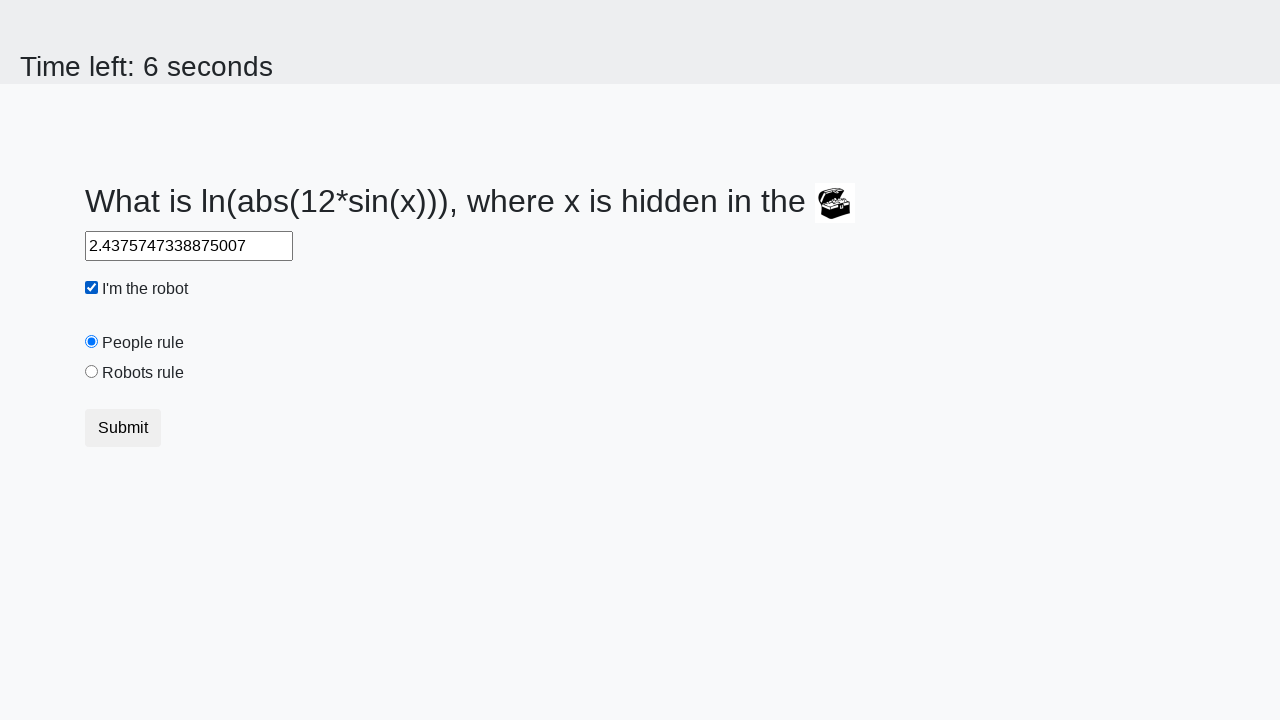

Selected the 'Robots Rule' radio button at (92, 372) on #robotsRule
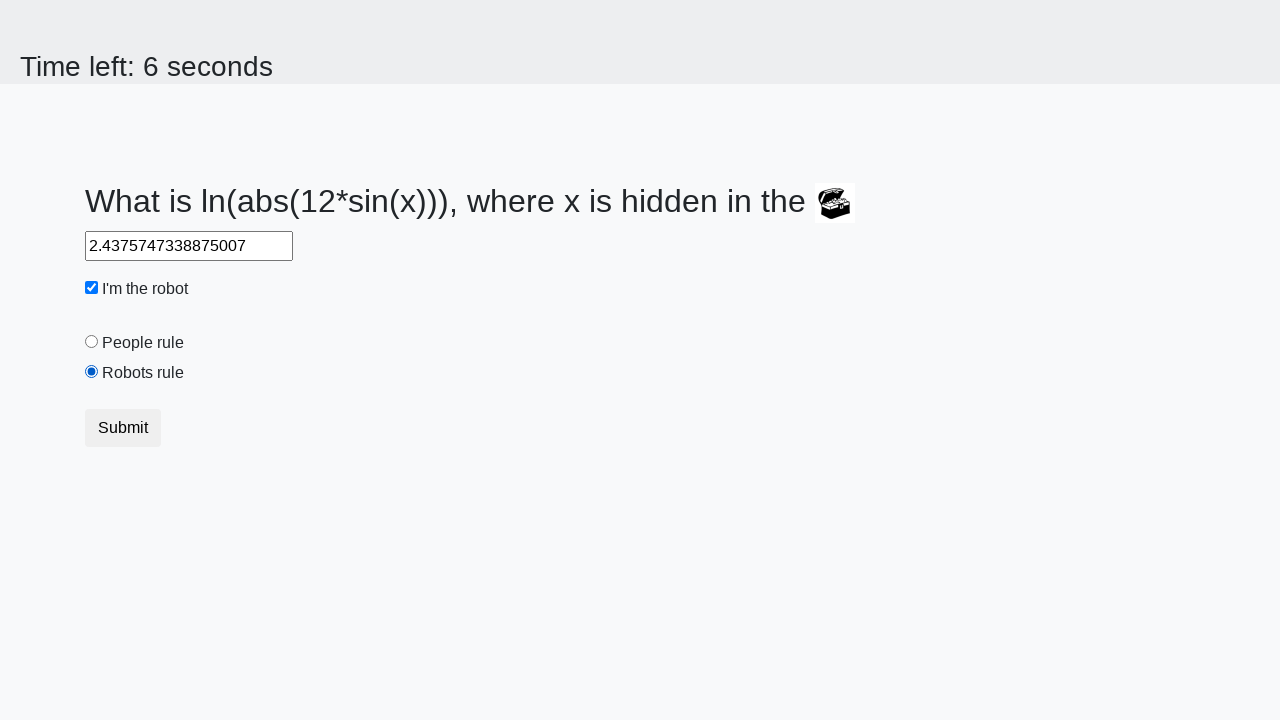

Clicked the submit button to complete the puzzle at (123, 428) on button.btn
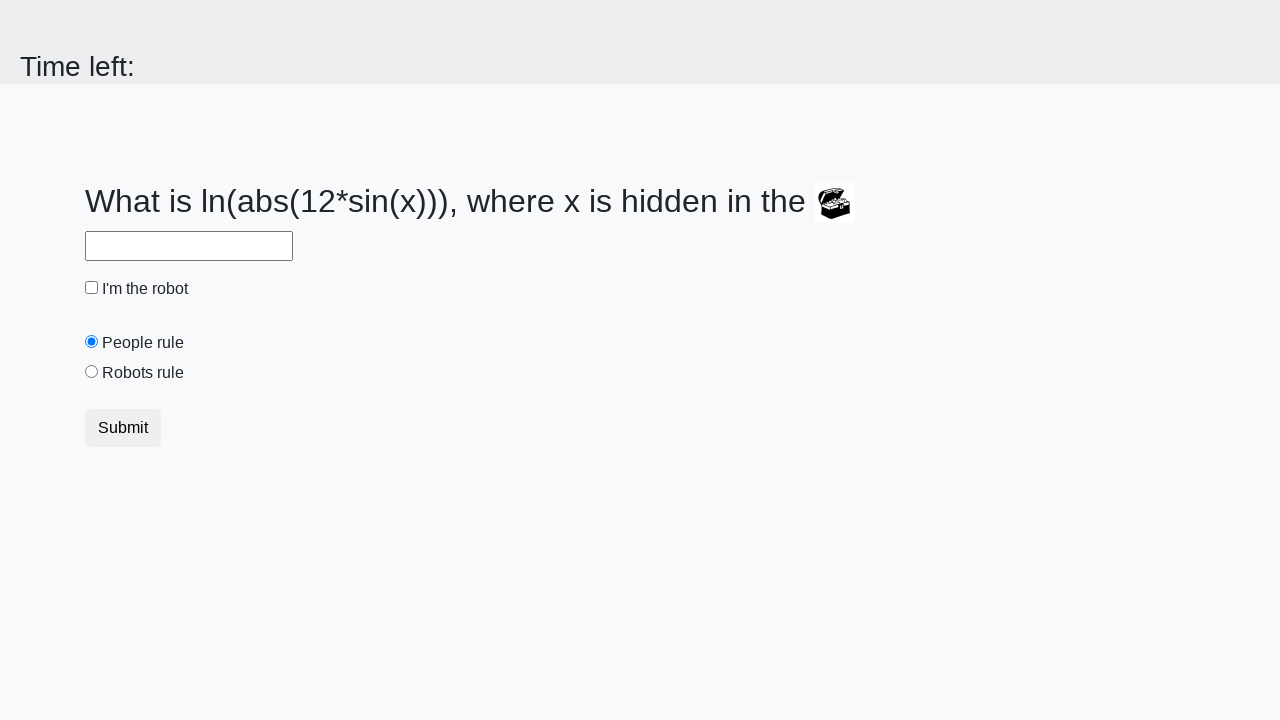

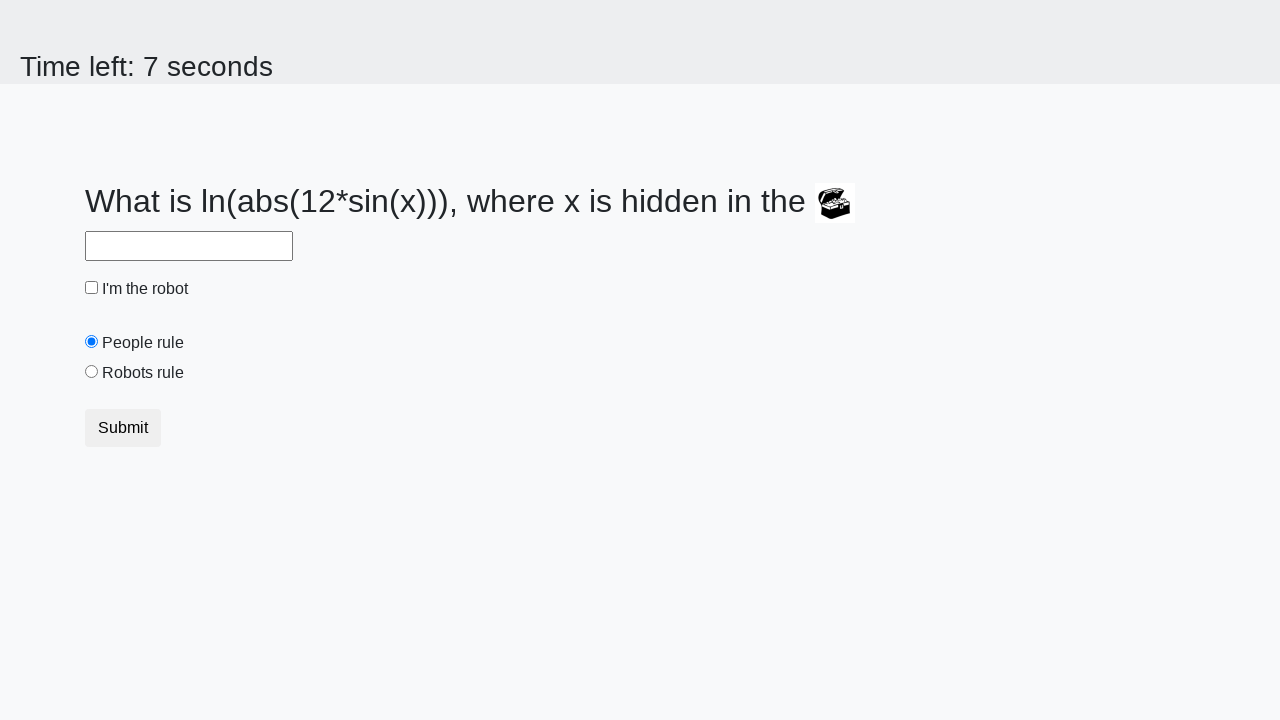